Tests JavaScript prompt functionality by navigating to the alerts page, triggering a prompt dialog, entering text, and accepting it

Starting URL: http://the-internet.herokuapp.com/

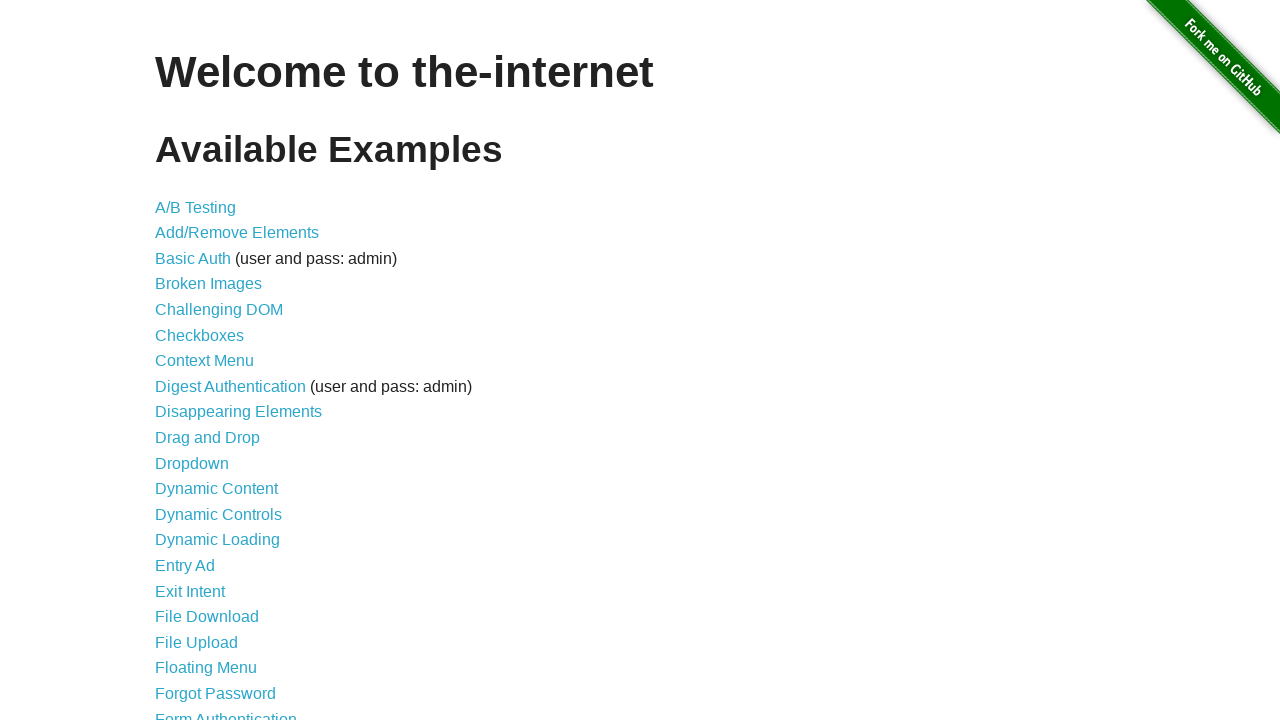

Clicked on JavaScript Alerts link at (214, 361) on text=JavaScript Alerts
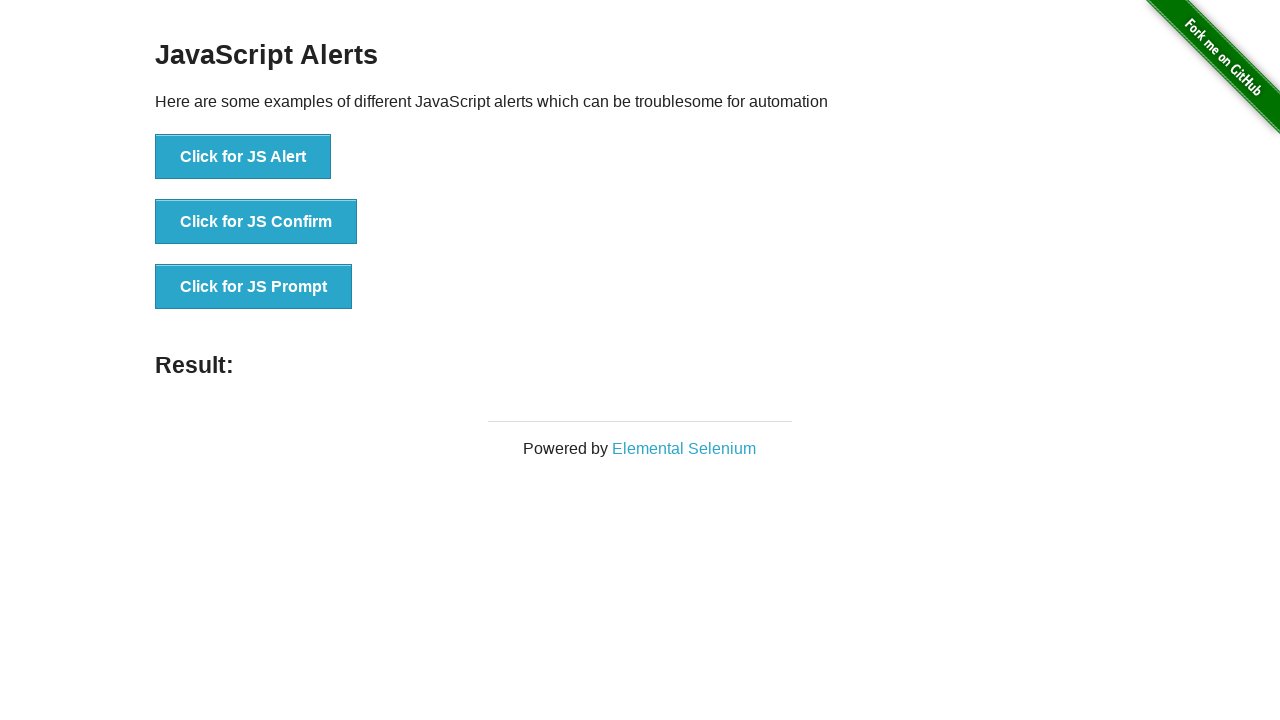

Alerts page loaded and network idle
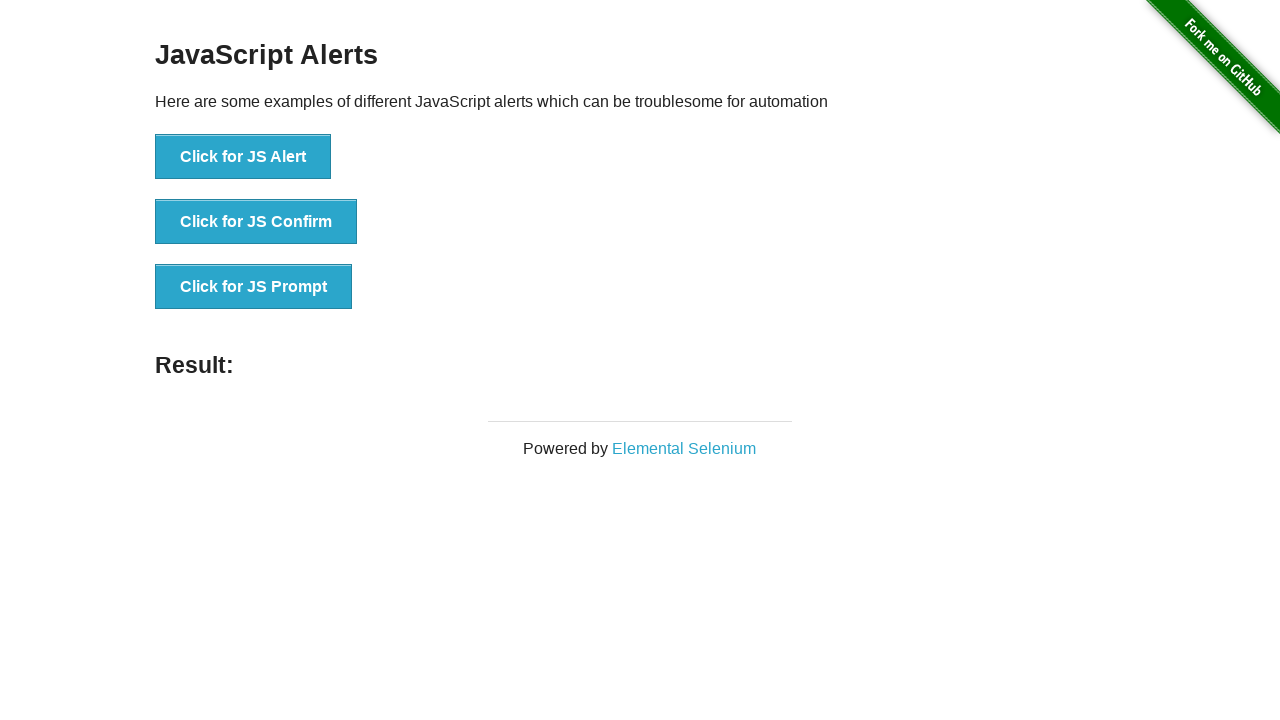

Clicked the JS Prompt button at (254, 287) on button:text('Click for JS Prompt')
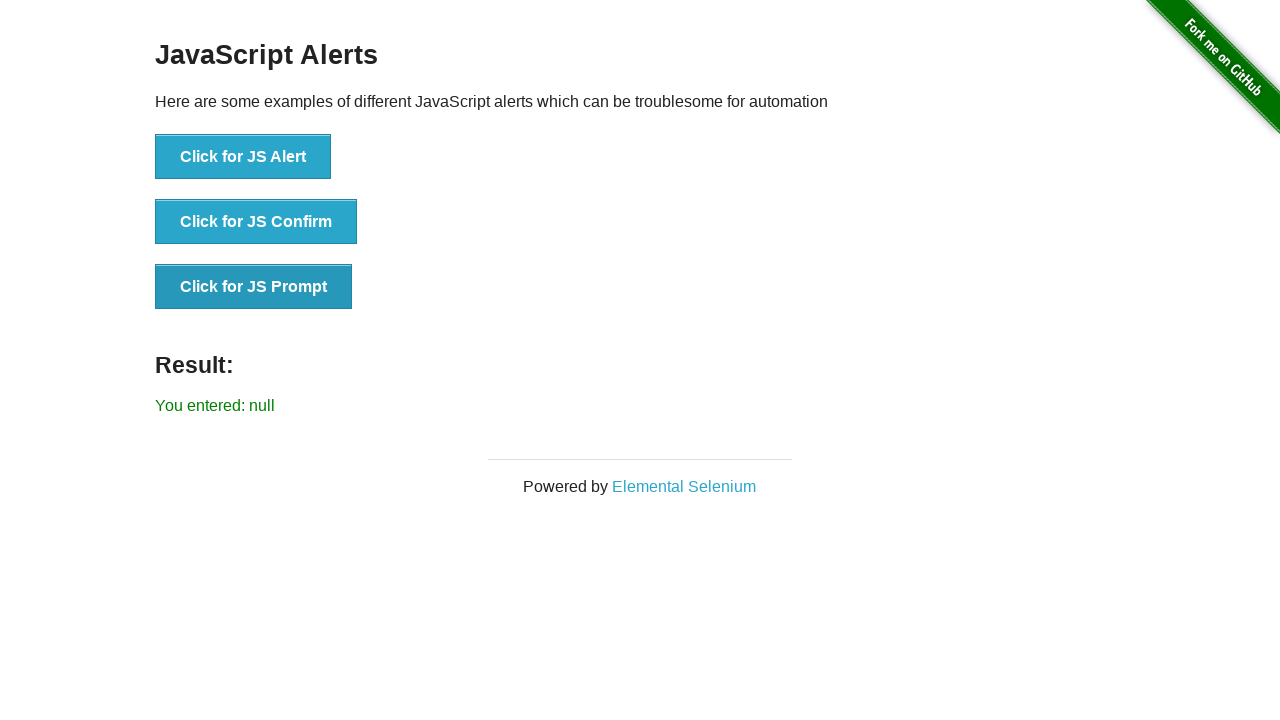

Prompt dialog handler registered to accept with text 'Shweta Pandey'
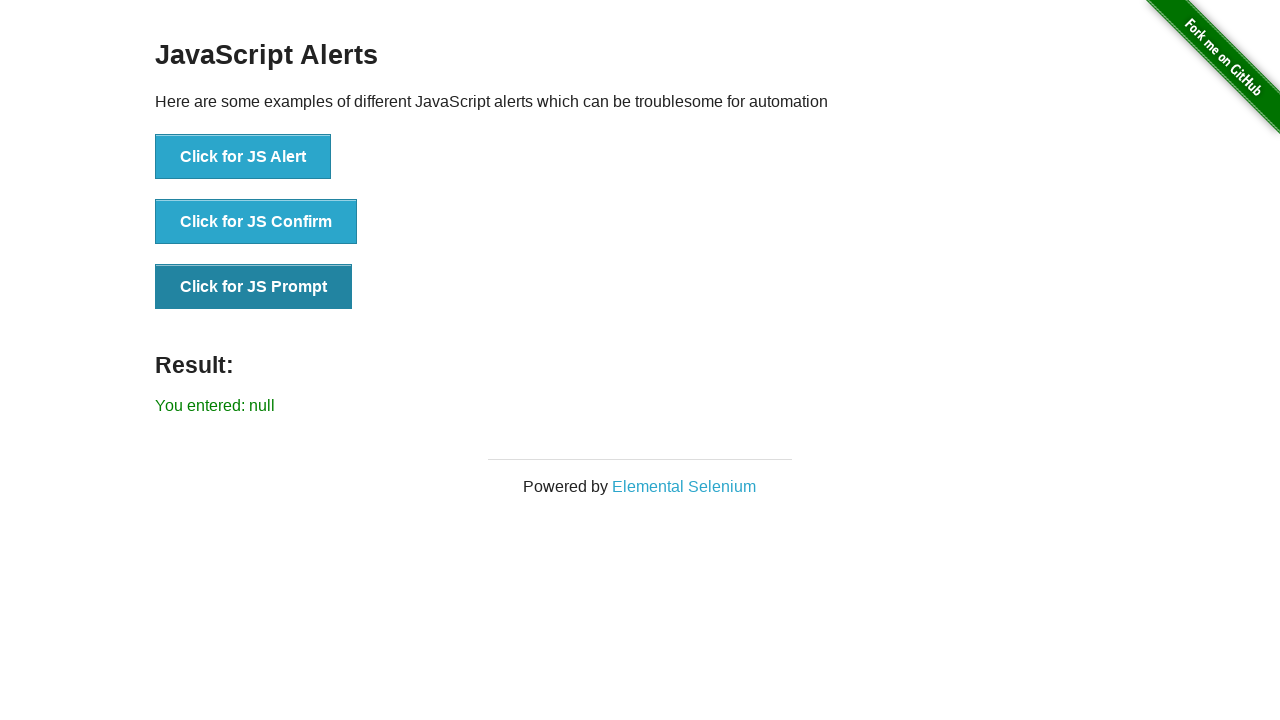

Result element loaded and visible
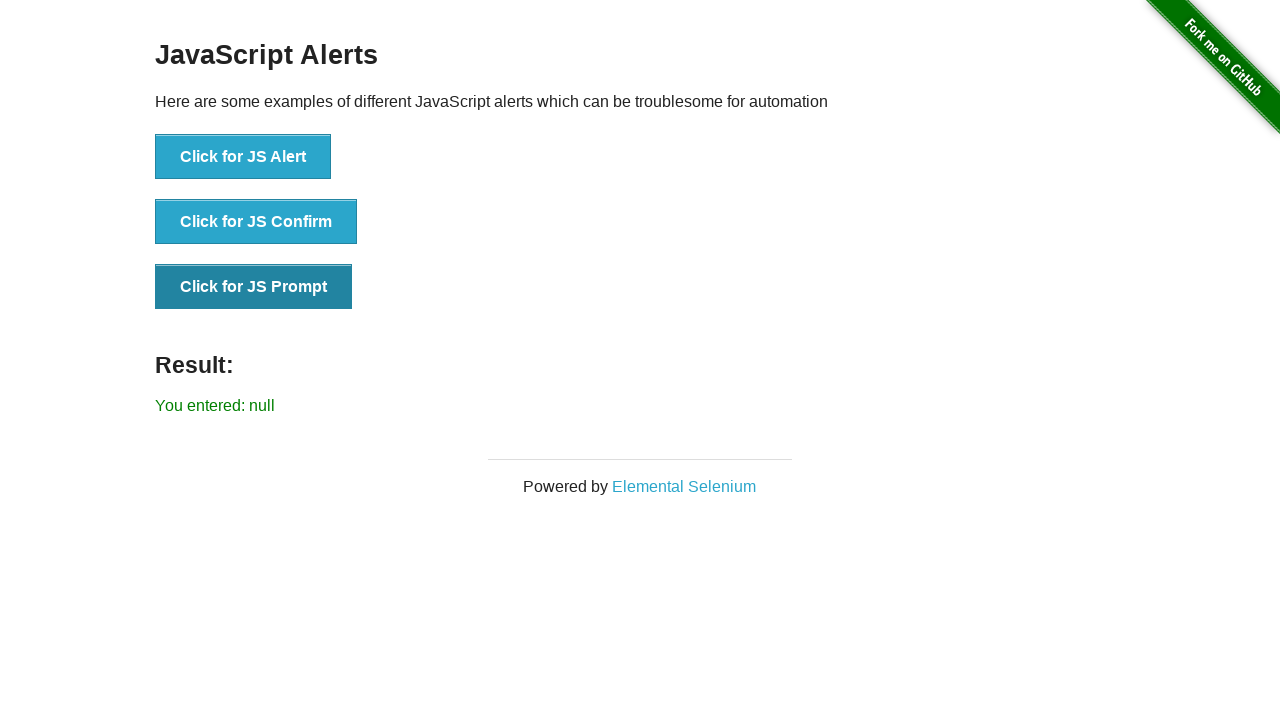

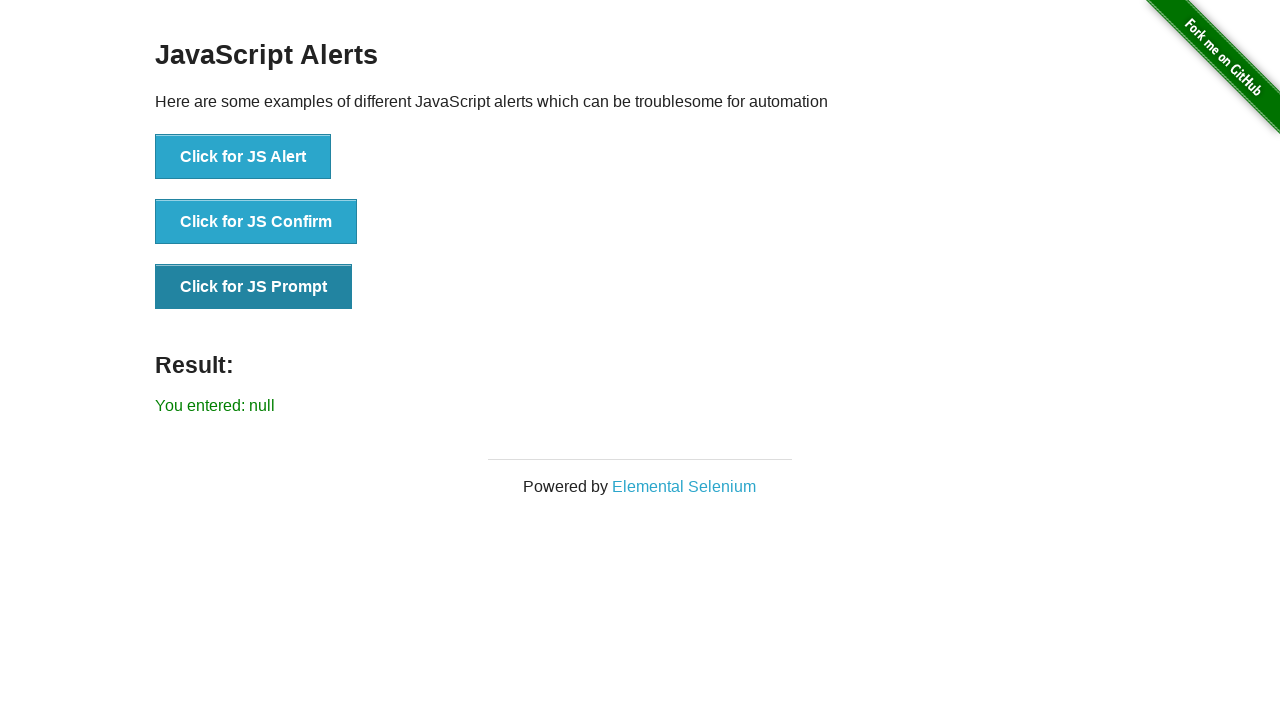